Tests dropdown menu selection by selecting the second option from the dropdown

Starting URL: https://the-internet.herokuapp.com/dropdown

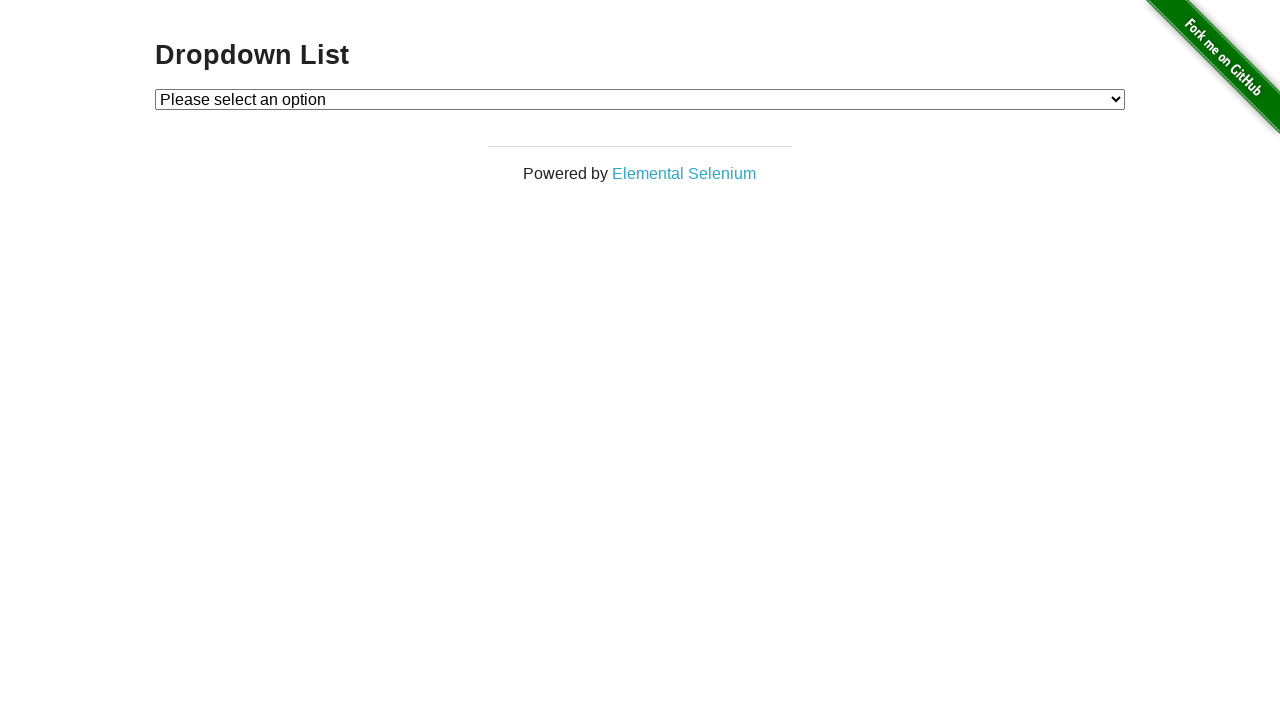

Navigated to dropdown menu page
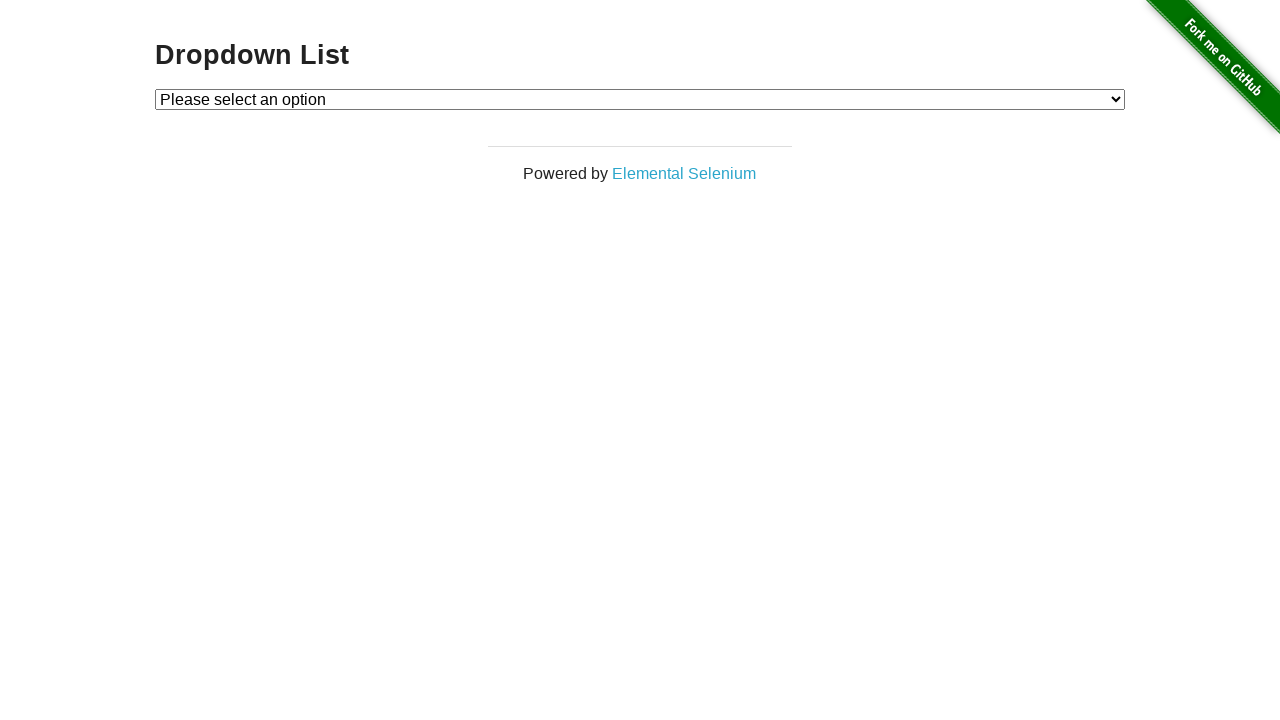

Selected second option from dropdown menu on #dropdown
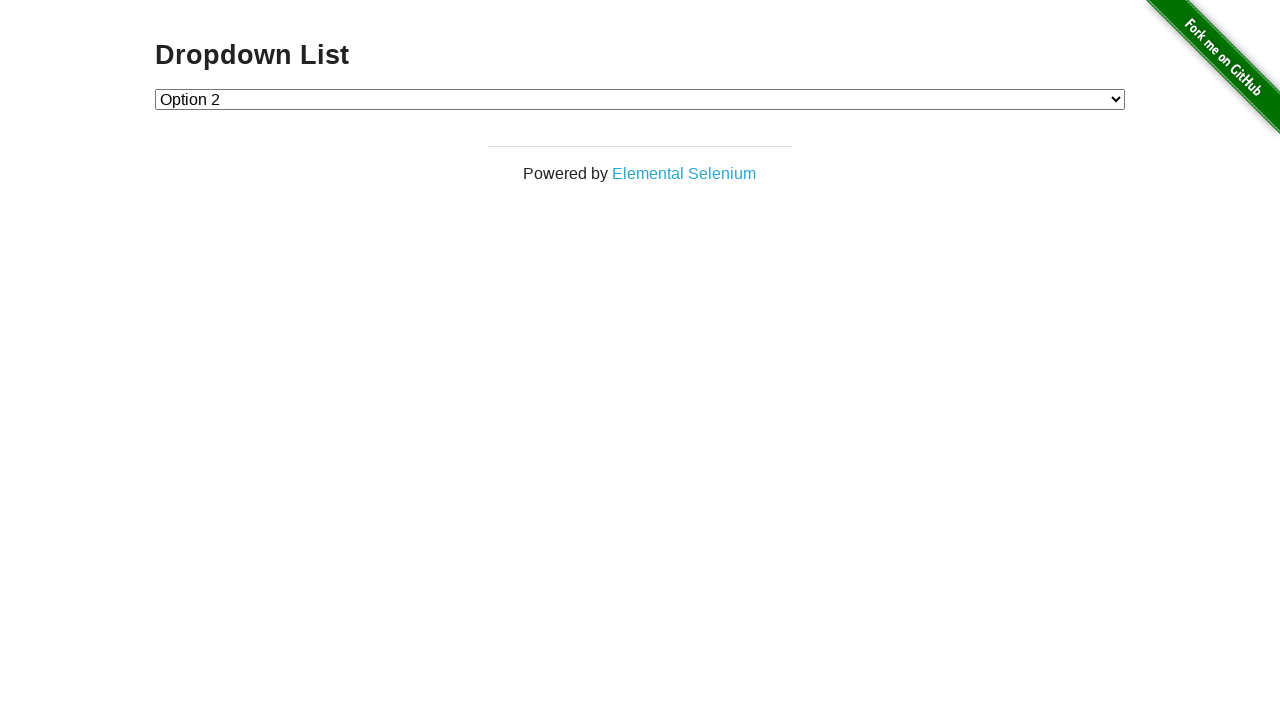

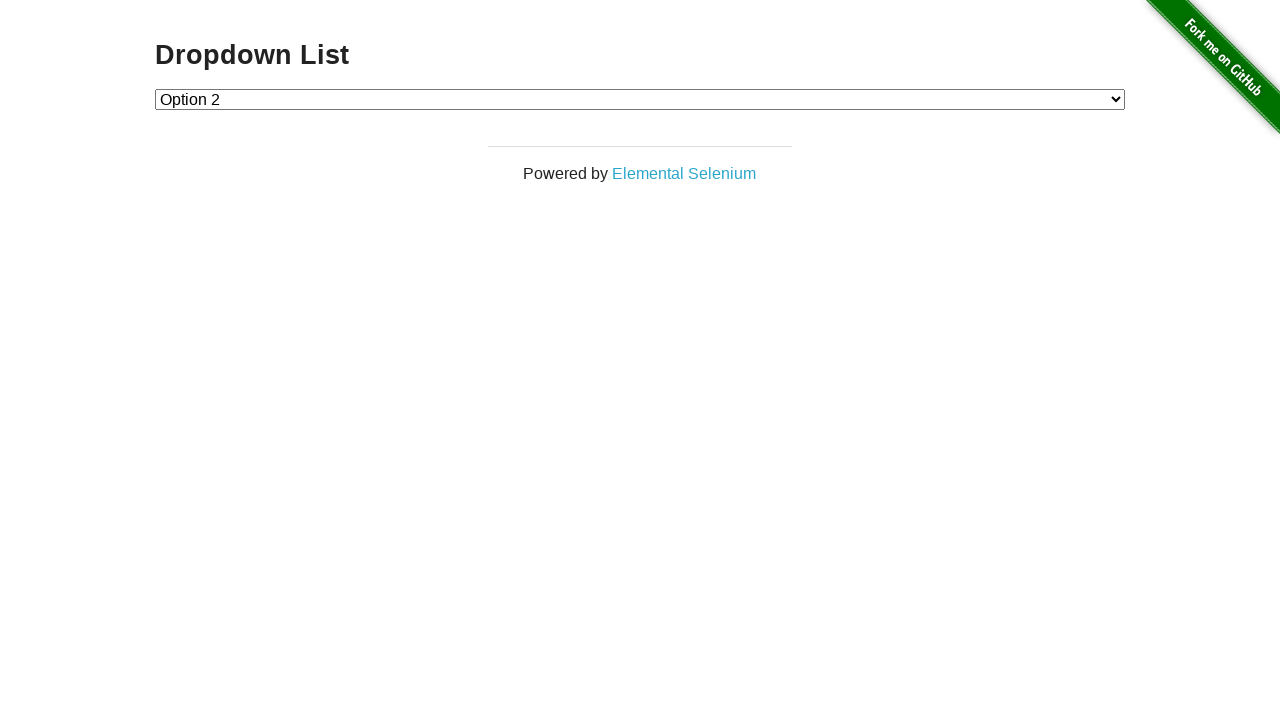